Injects long content into the page and takes a clipped full page screenshot with height limit

Starting URL: https://example.com

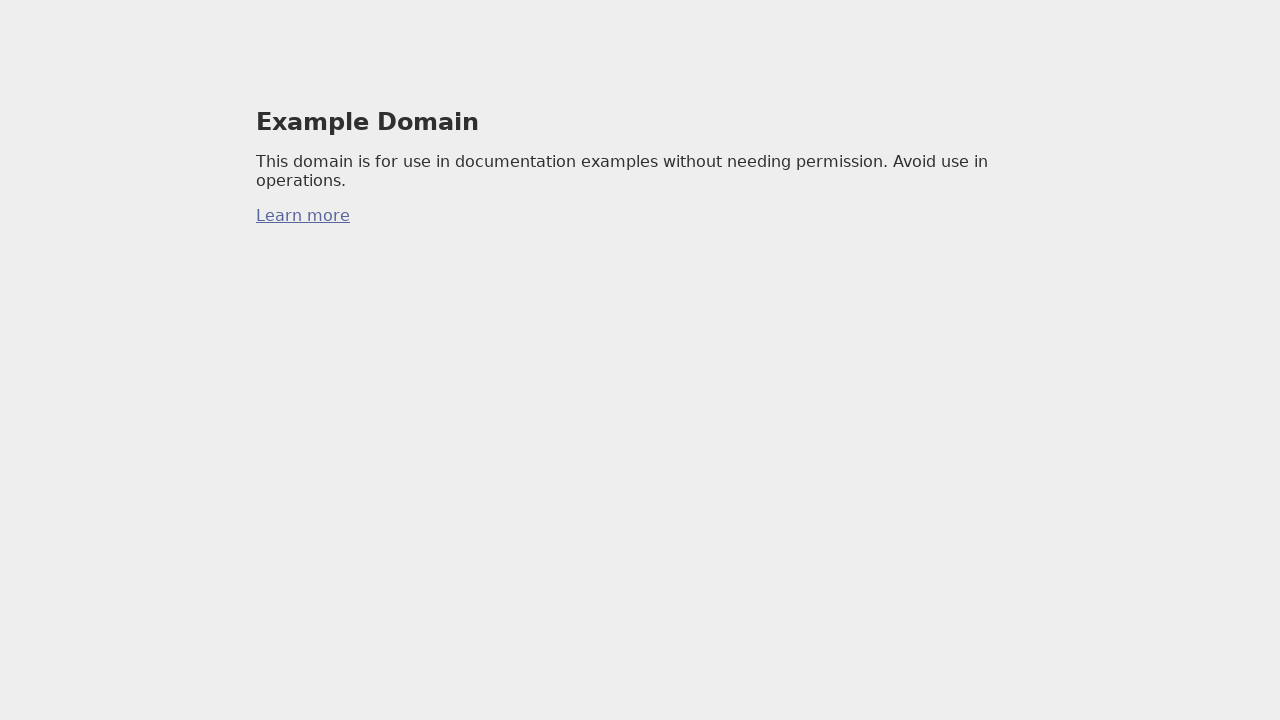

Injected long content (50000px height with 100 content blocks) into page
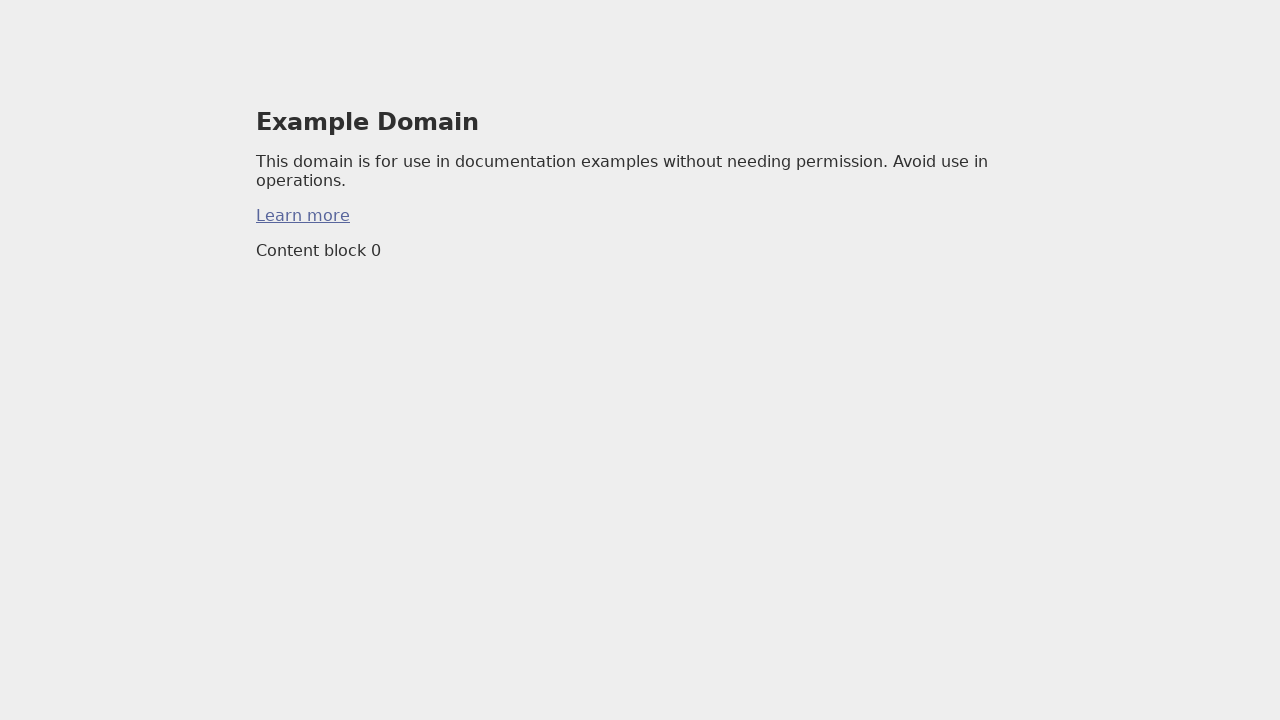

Captured full page screenshot with maxHeight limit (15000px clip applied)
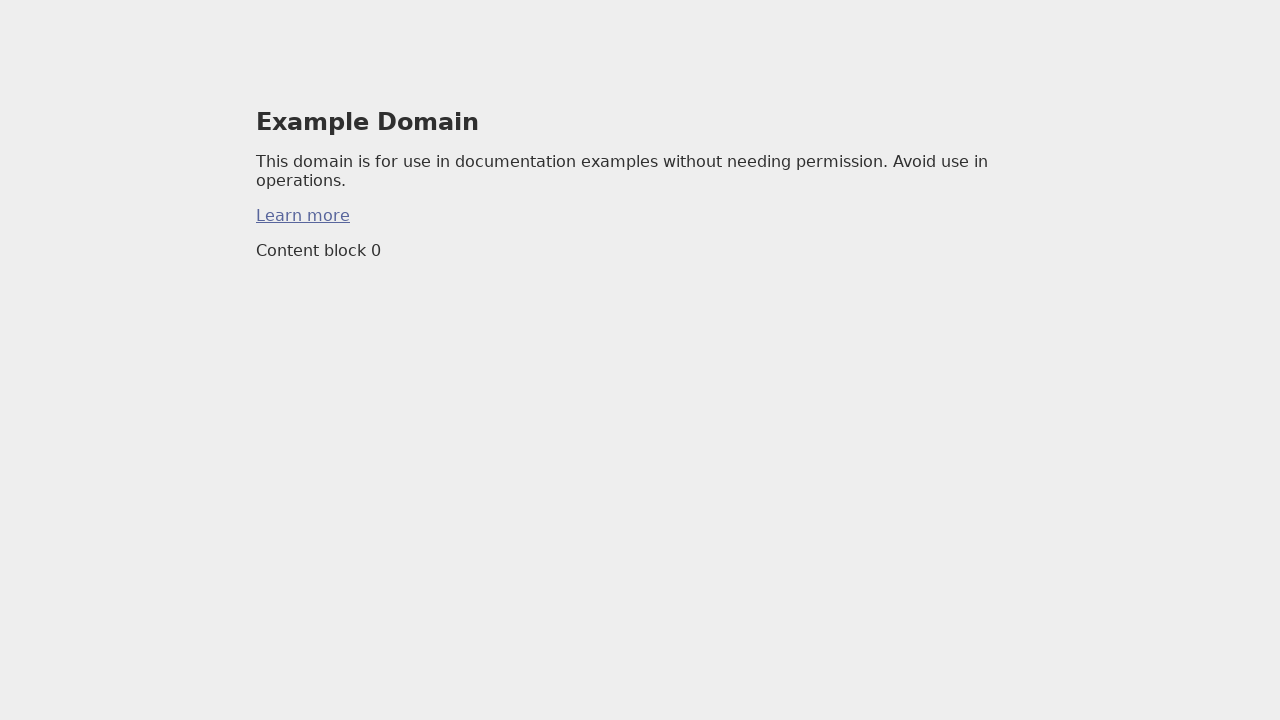

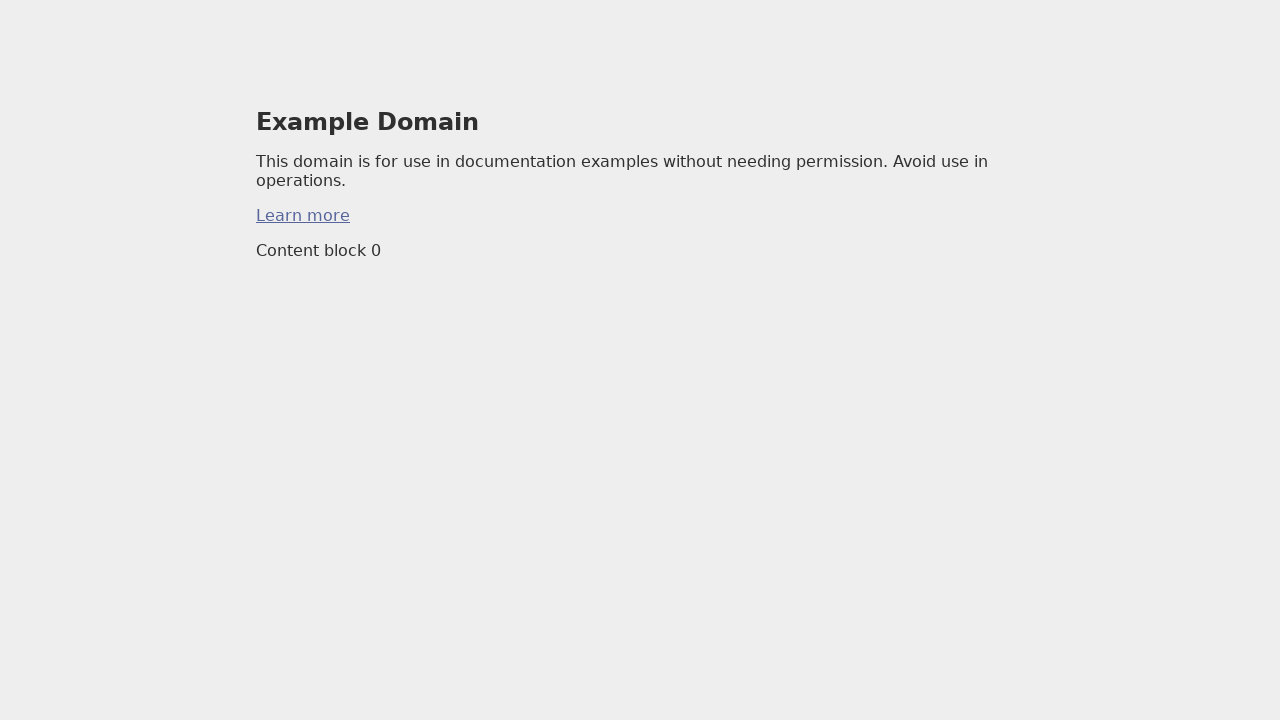